Tests clicking on a 'forbidden' link and verifying the API response status code is 403

Starting URL: https://demoqa.com/links

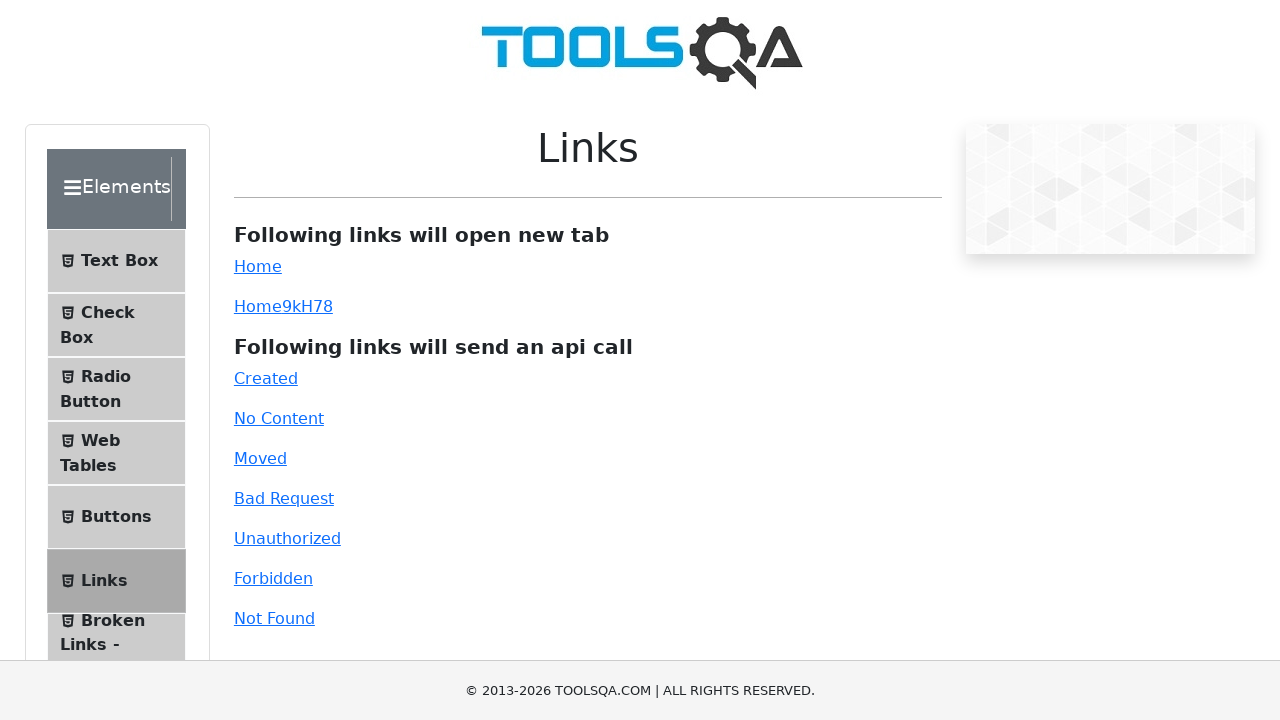

Clicked on the 'Forbidden' link at (273, 578) on text=Forbidden
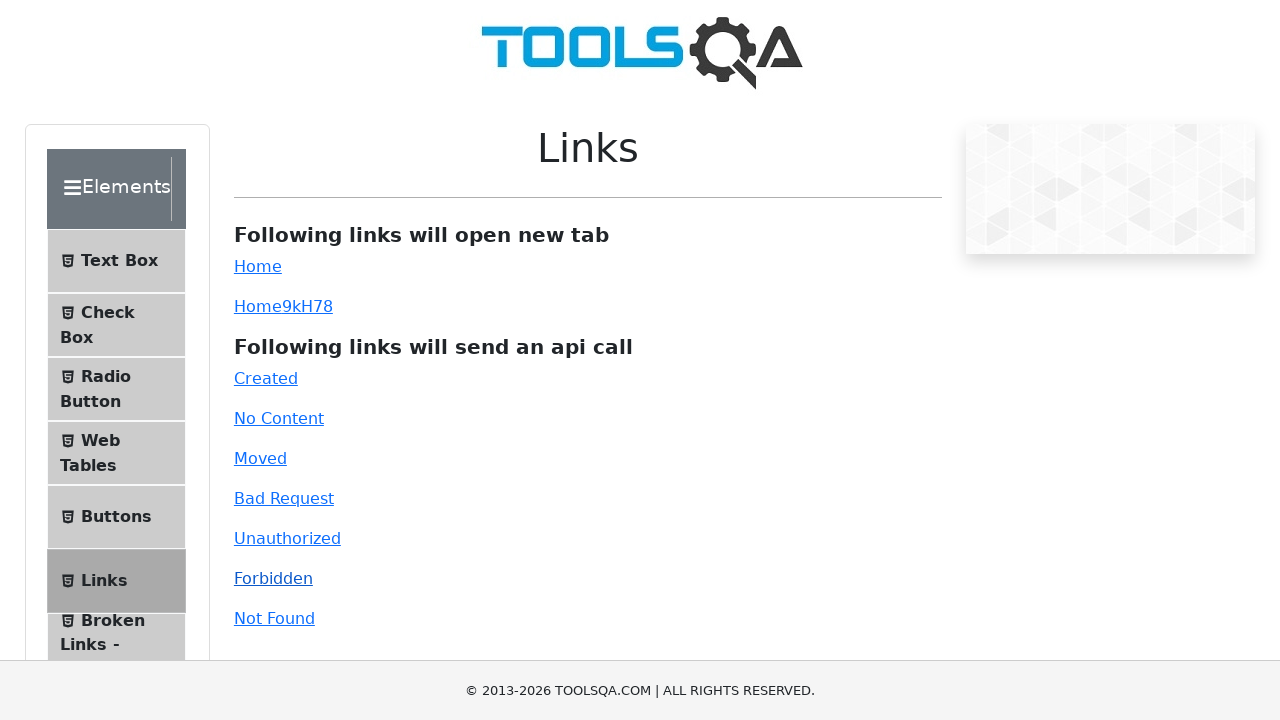

API response appeared with status code 403
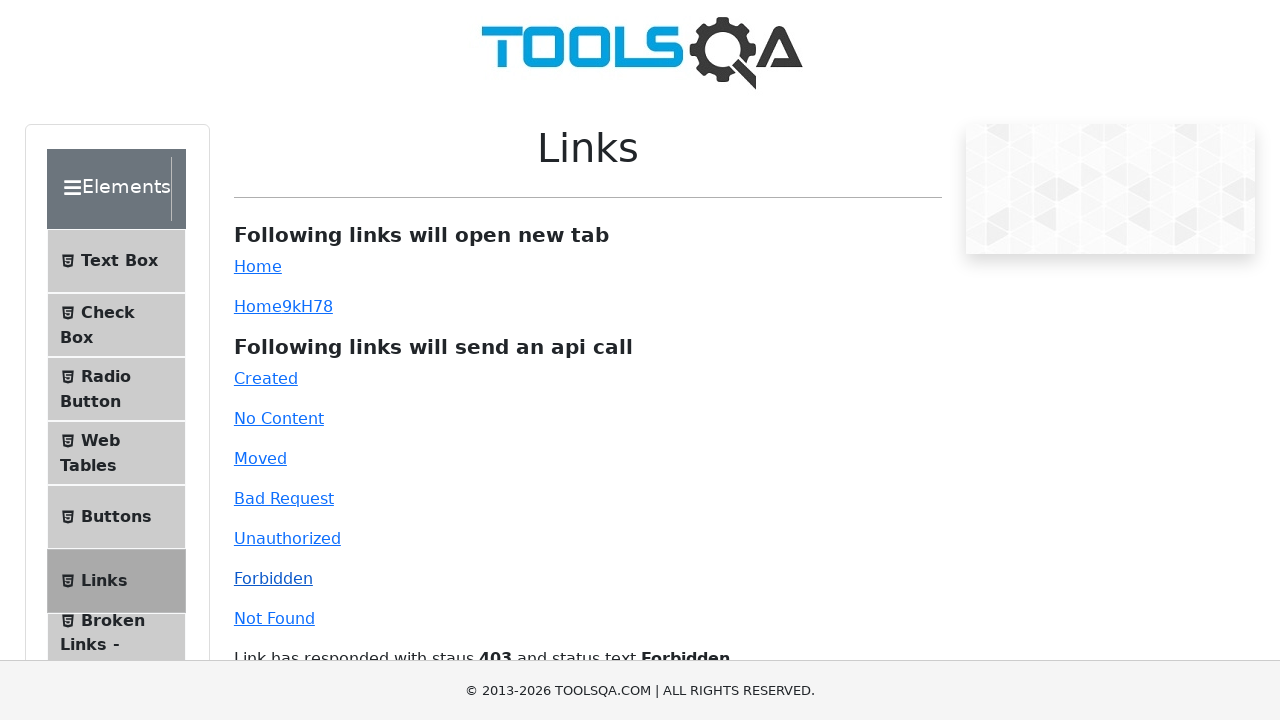

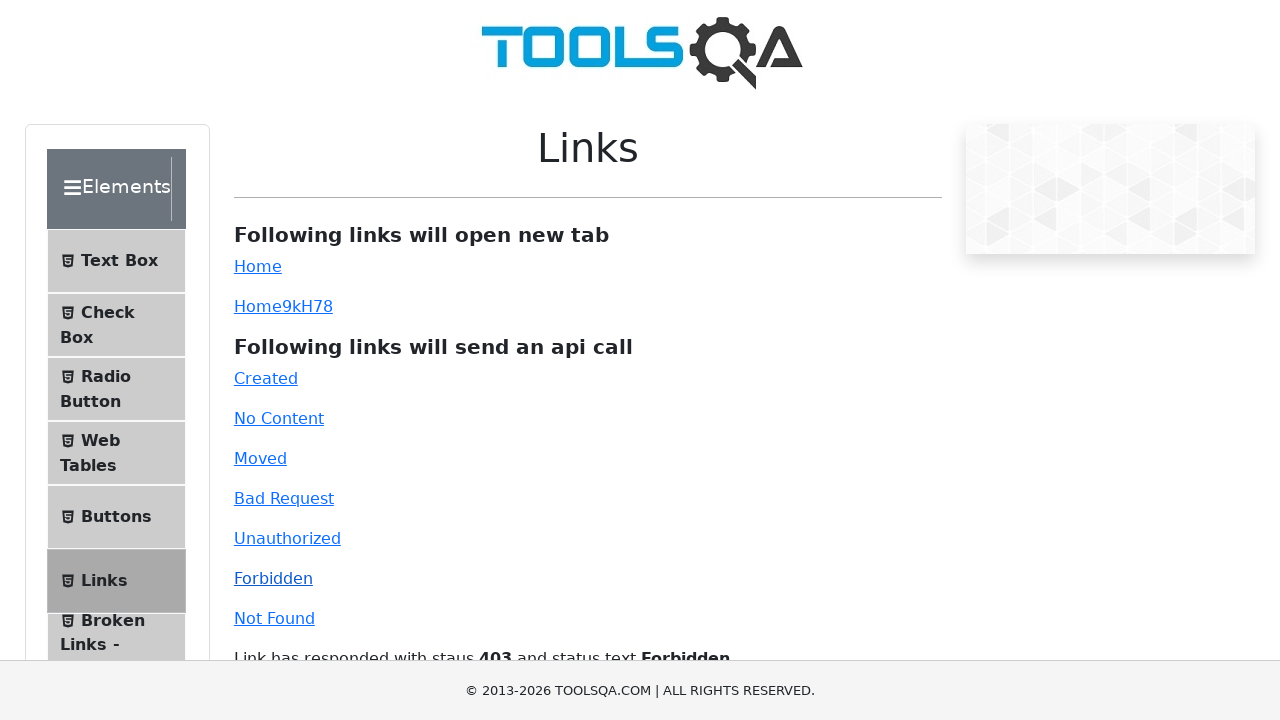